Tests GitHub navigation by hovering over the Solutions button in the header, clicking the Enterprise link, and verifying the Enterprise page loads with the expected heading text.

Starting URL: https://github.com/

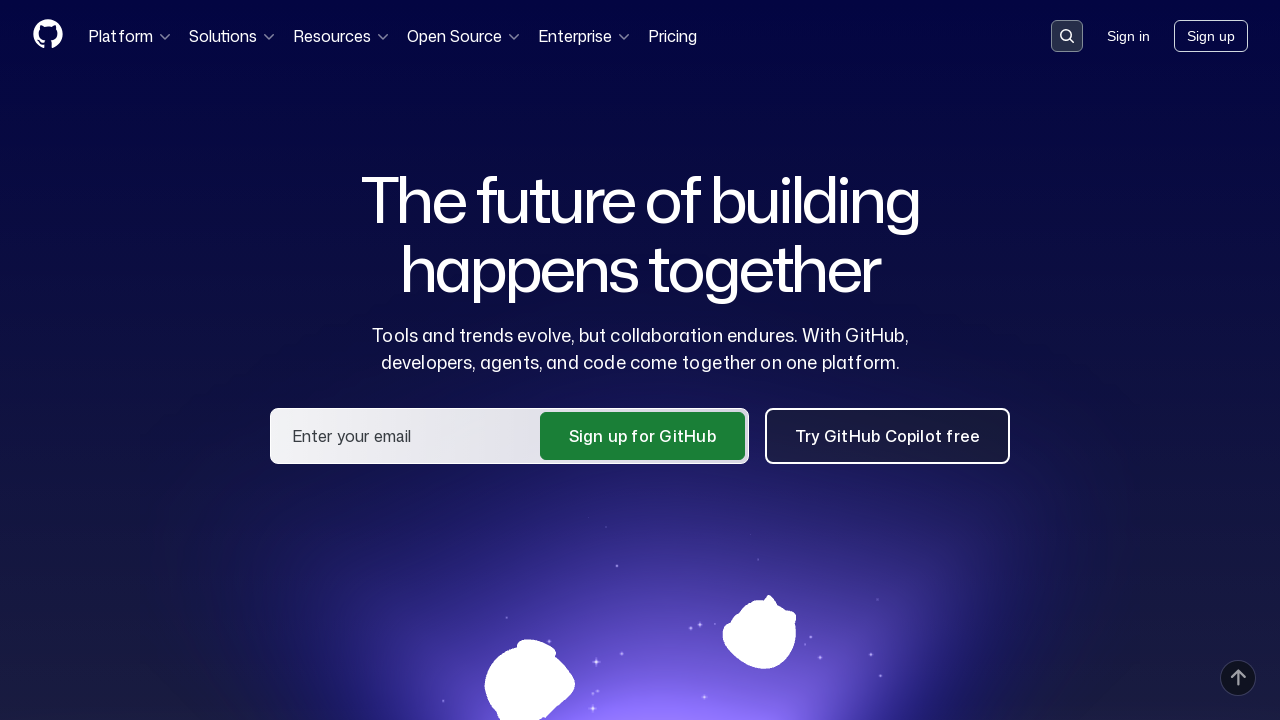

Hovered over the Solutions button in the header at (233, 36) on button:has-text('Solutions')
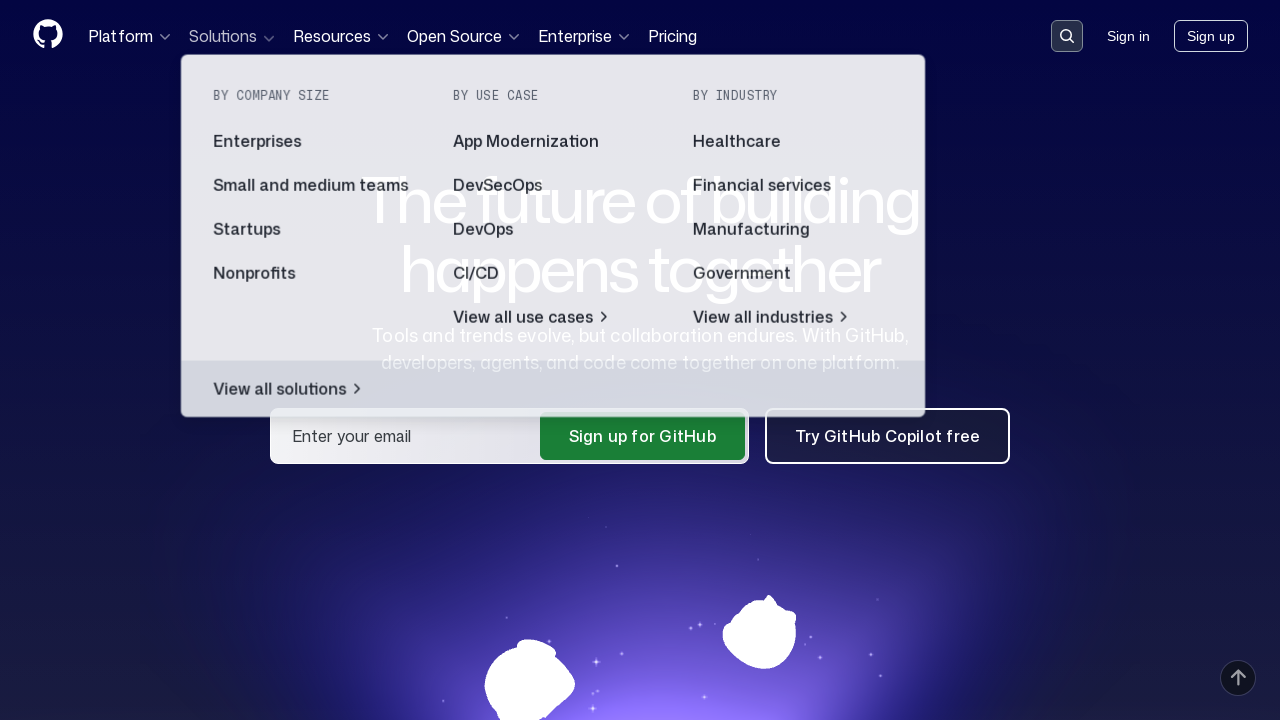

Clicked on the Enterprise link at (313, 142) on a[href='https://github.com/enterprise']
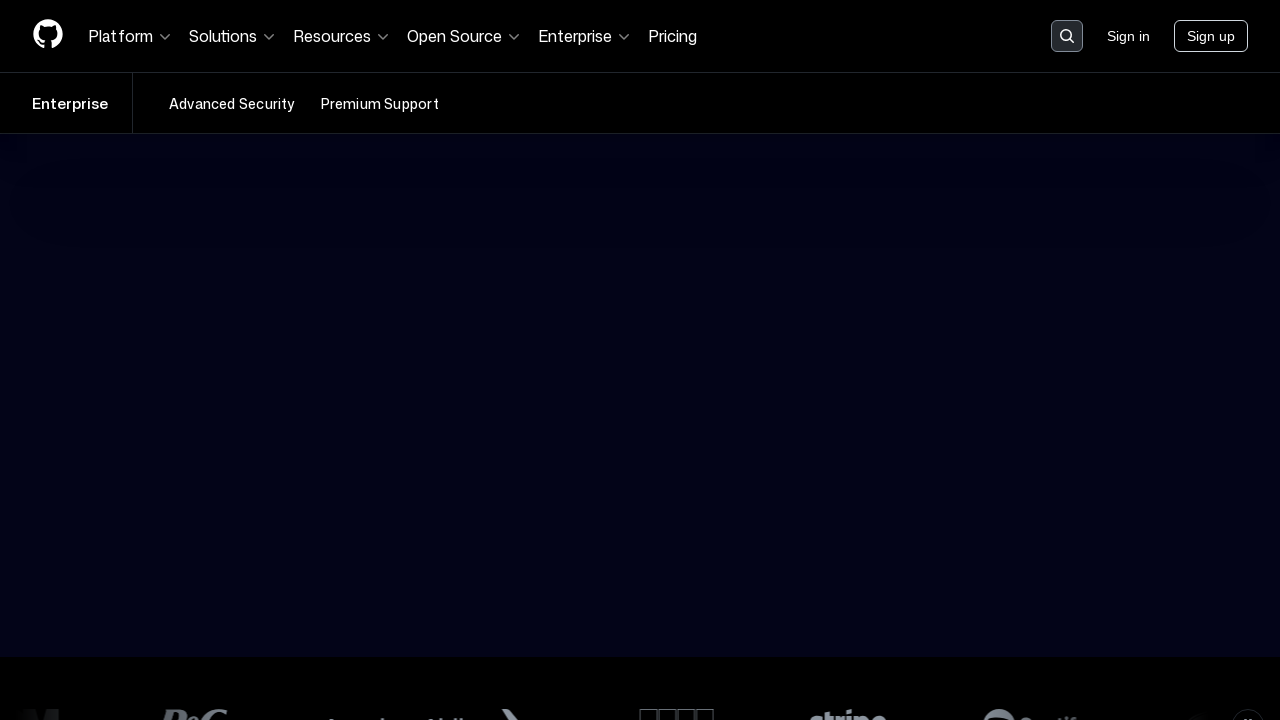

Enterprise page loaded and hero section heading appeared
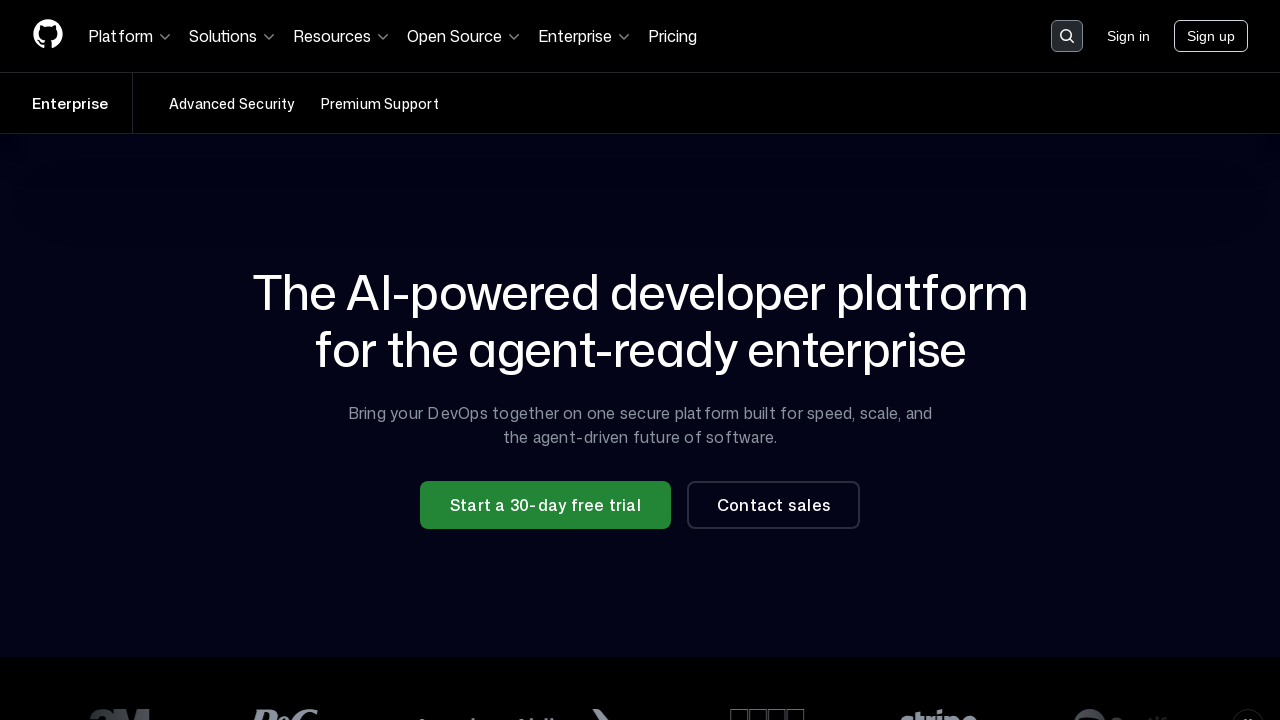

Located the hero section brand heading element
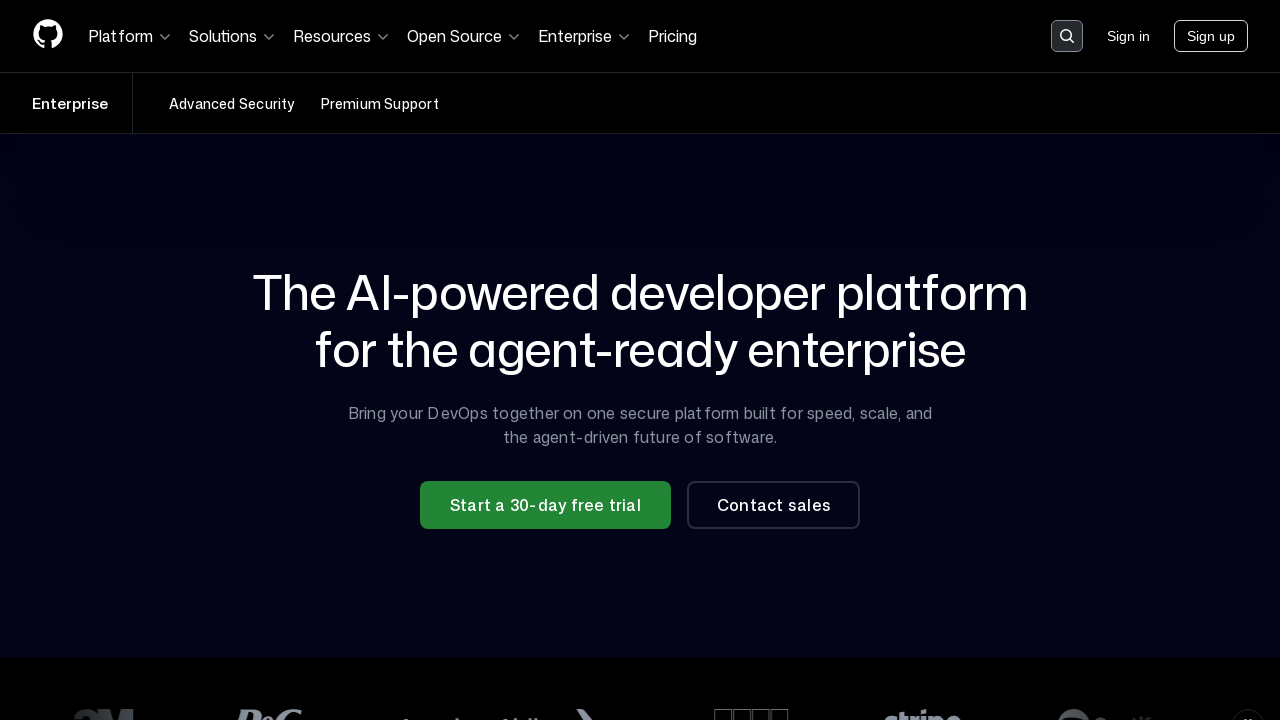

Verified that the heading contains 'The AI-powered developer platform'
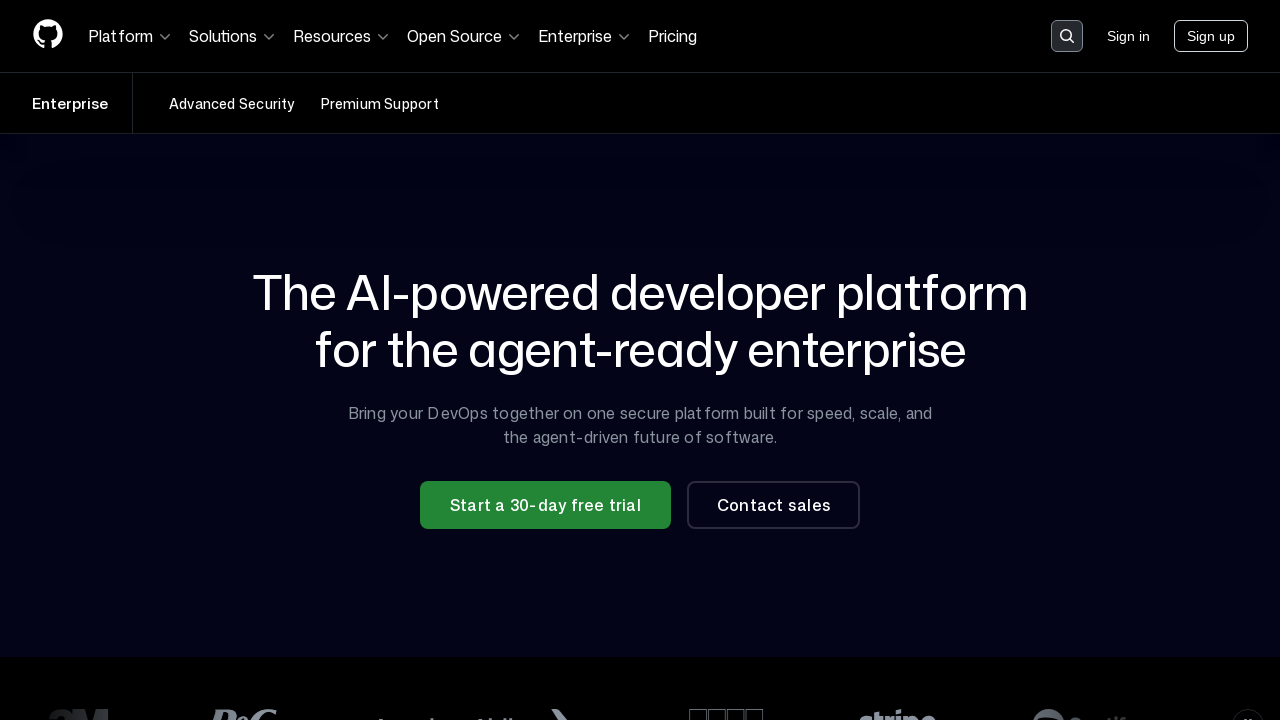

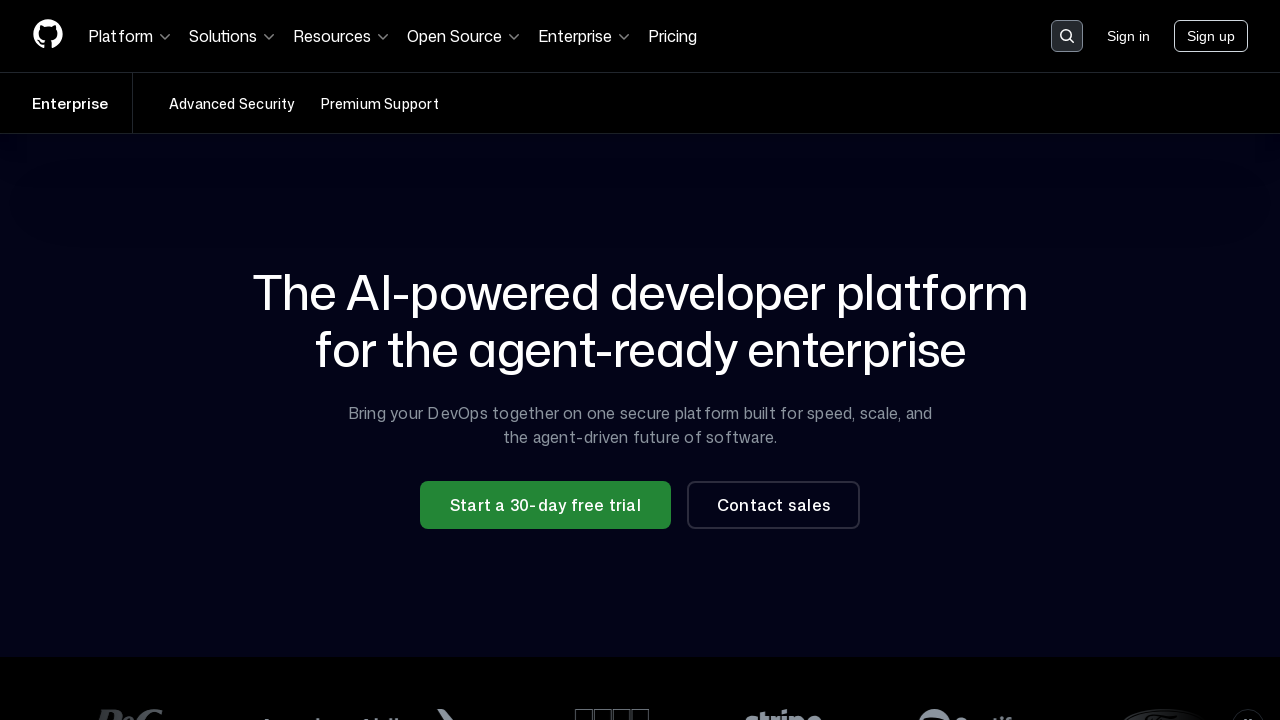